Navigates to the Dark Mode documentation page and verifies the h1 heading is present

Starting URL: https://flowbite-svelte.com/docs/components/darkmode

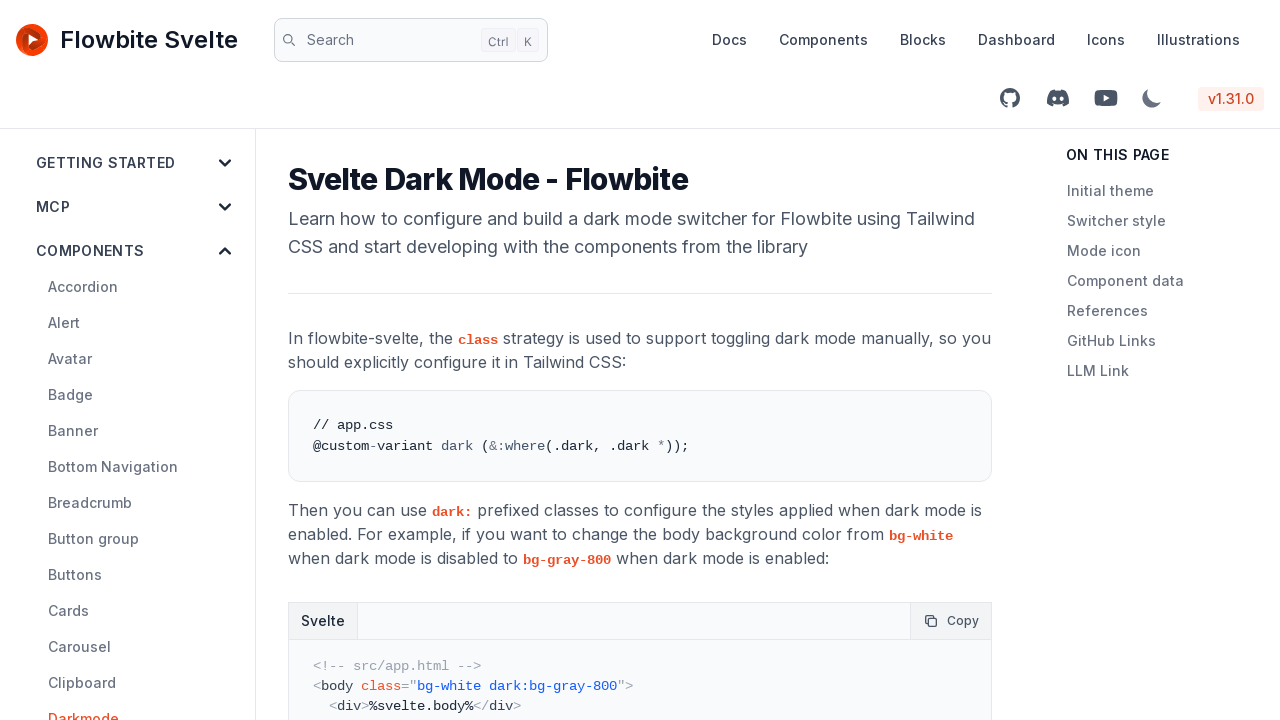

Navigated to Dark Mode documentation page
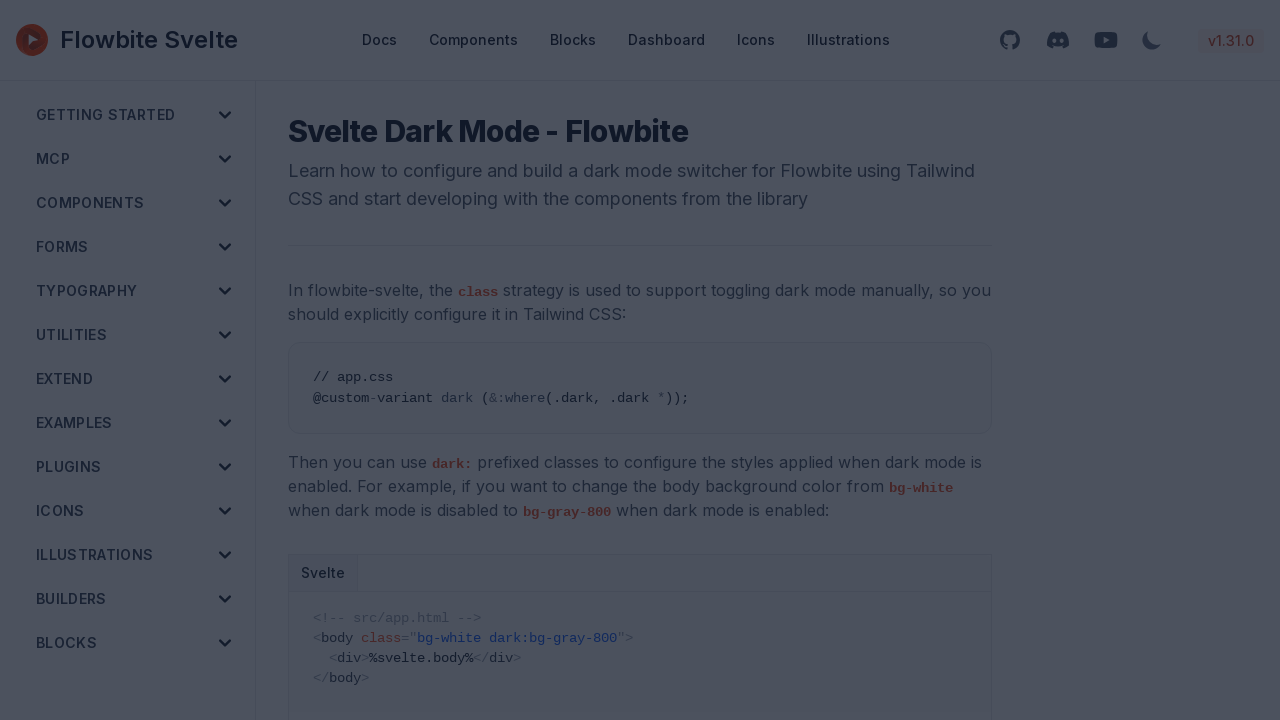

Waited for h1 heading to be present on the page
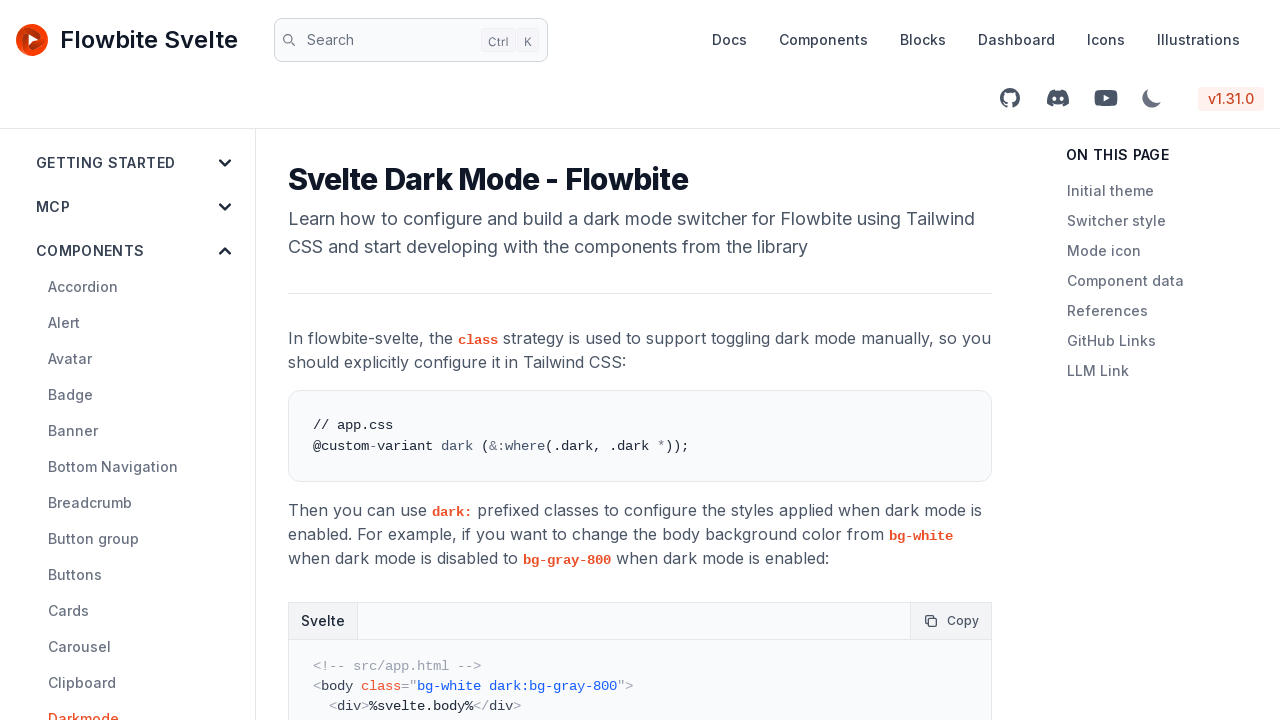

Verified h1 heading is present on Dark Mode page
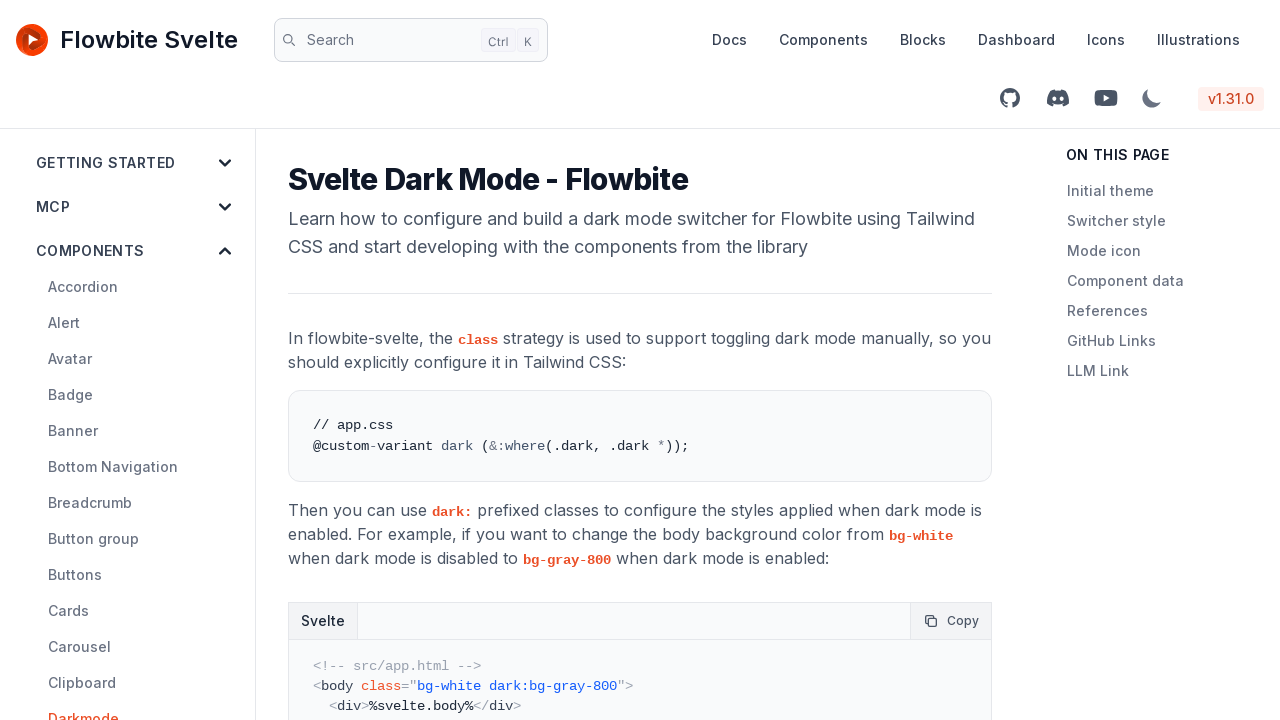

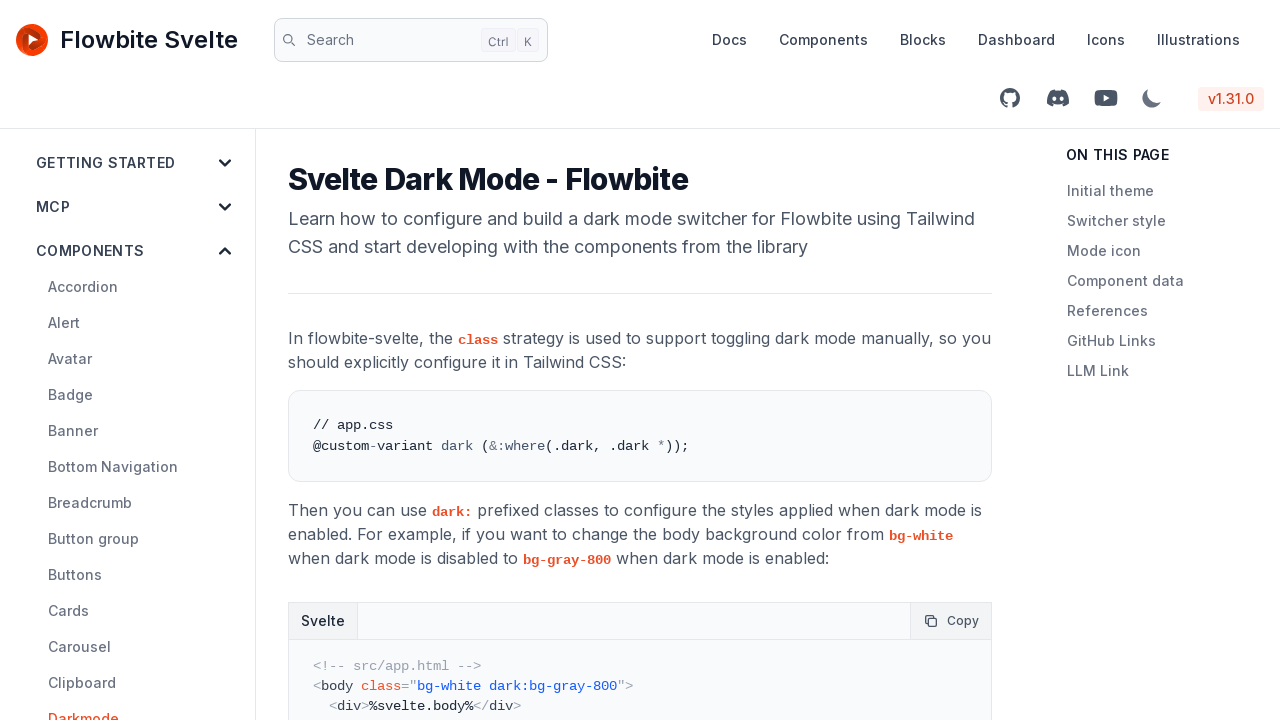